Navigates to the Playwright documentation homepage and clicks the "Get started" link to verify navigation to the Installation page.

Starting URL: https://playwright.dev

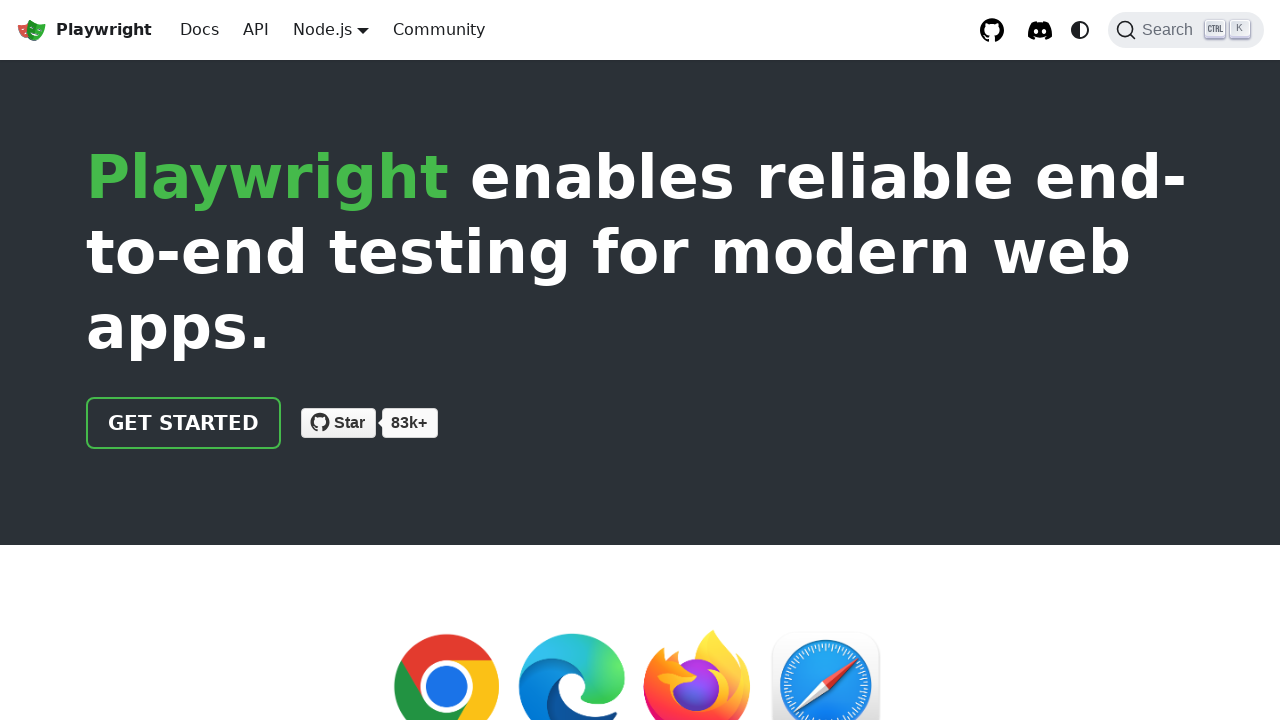

Clicked the 'Get started' link on Playwright homepage at (184, 423) on a:has-text('Get started')
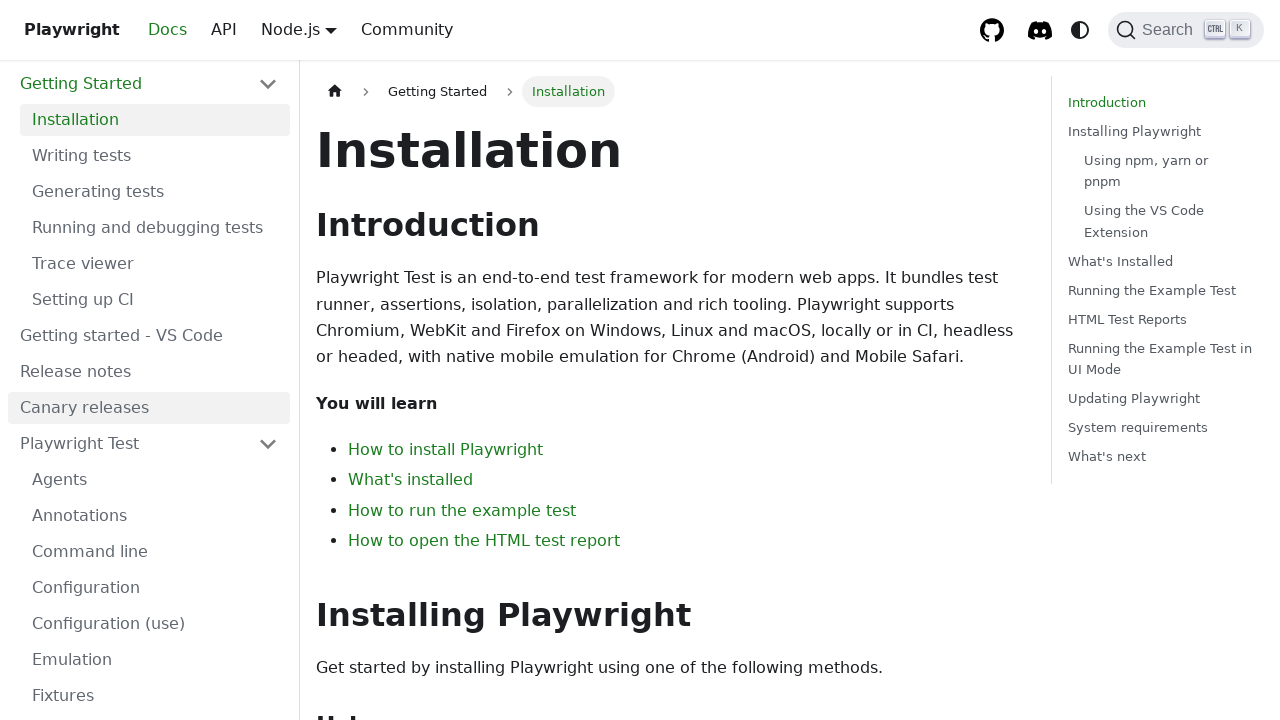

Installation page loaded successfully
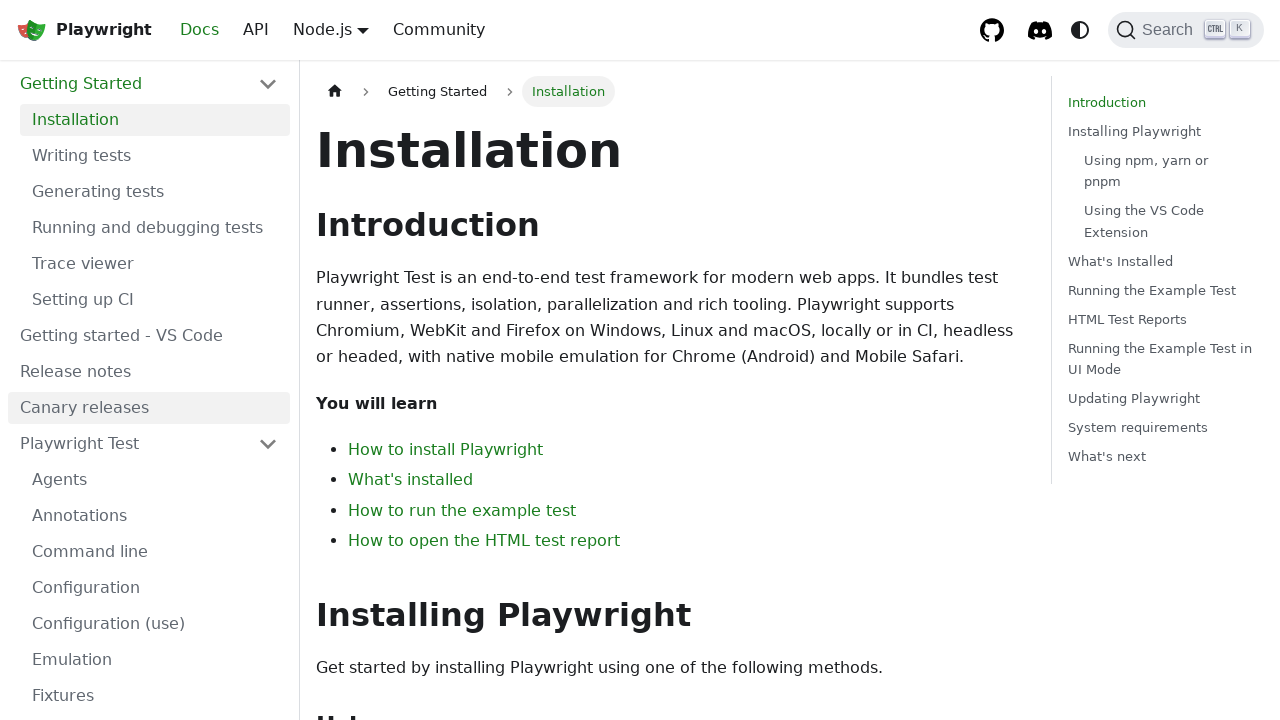

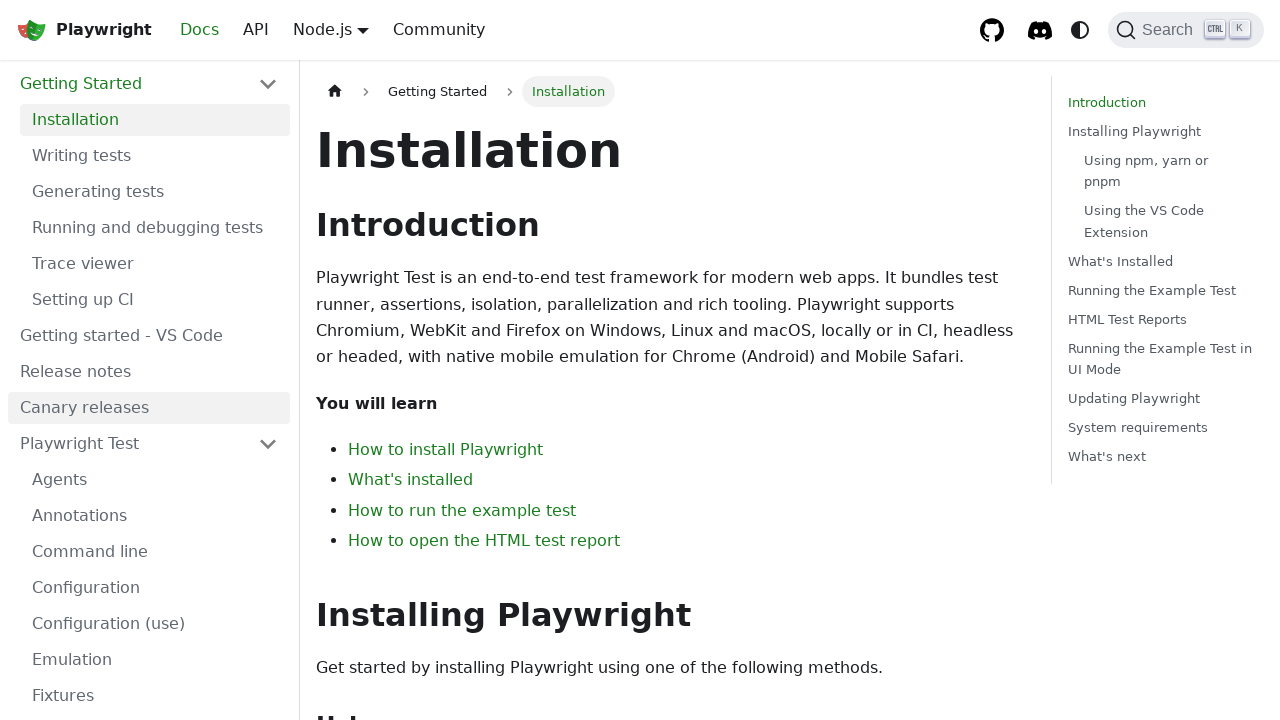